Tests checkbox functionality on a Bulgarian real estate website by clicking a room type checkbox, verifying it becomes selected, then clicking again to verify it becomes deselected

Starting URL: https://www.imot.bg/pcgi/imot.cgi?act=2&rub=1

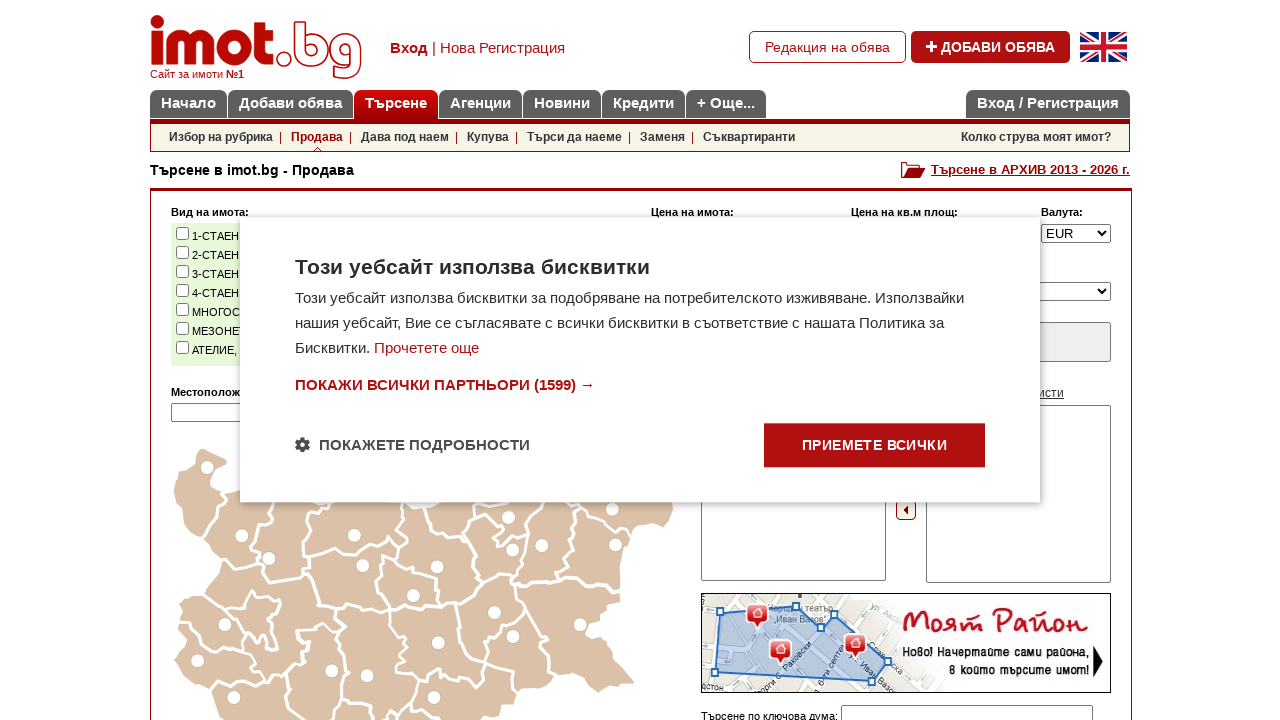

Located the checkbox label for '1-СТАЕН' (1-room)
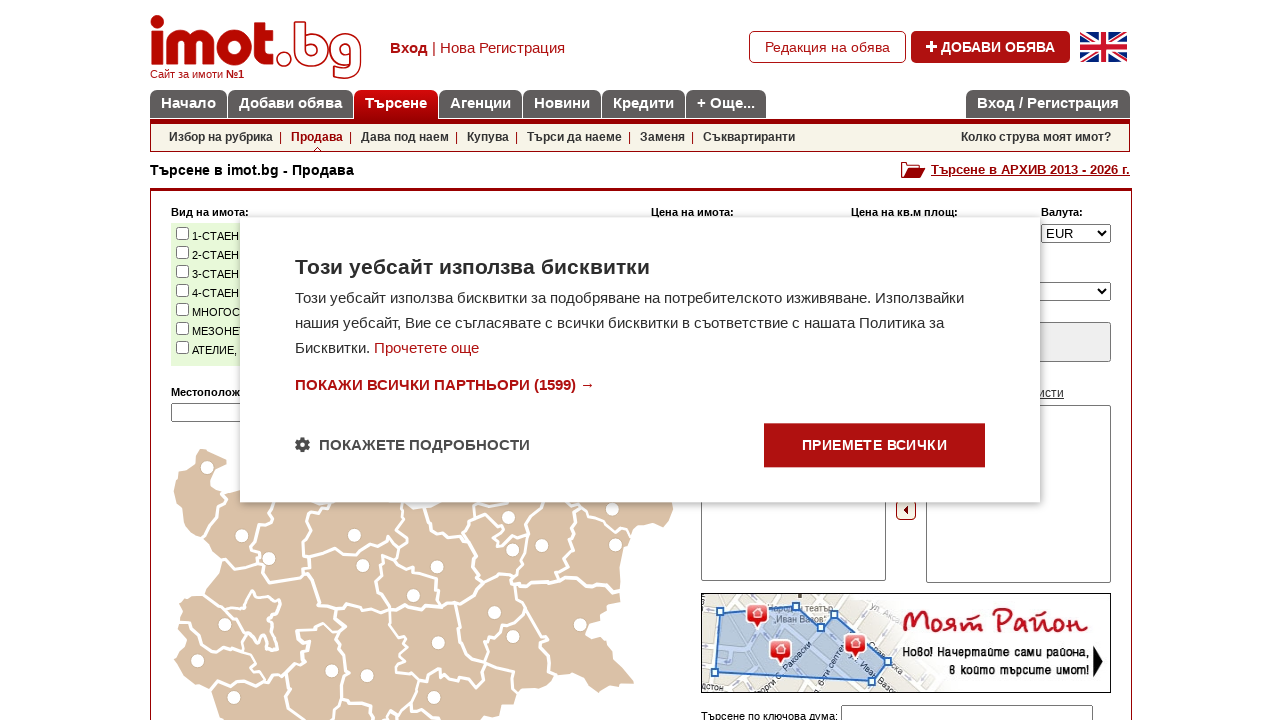

Retrieved checkbox label text
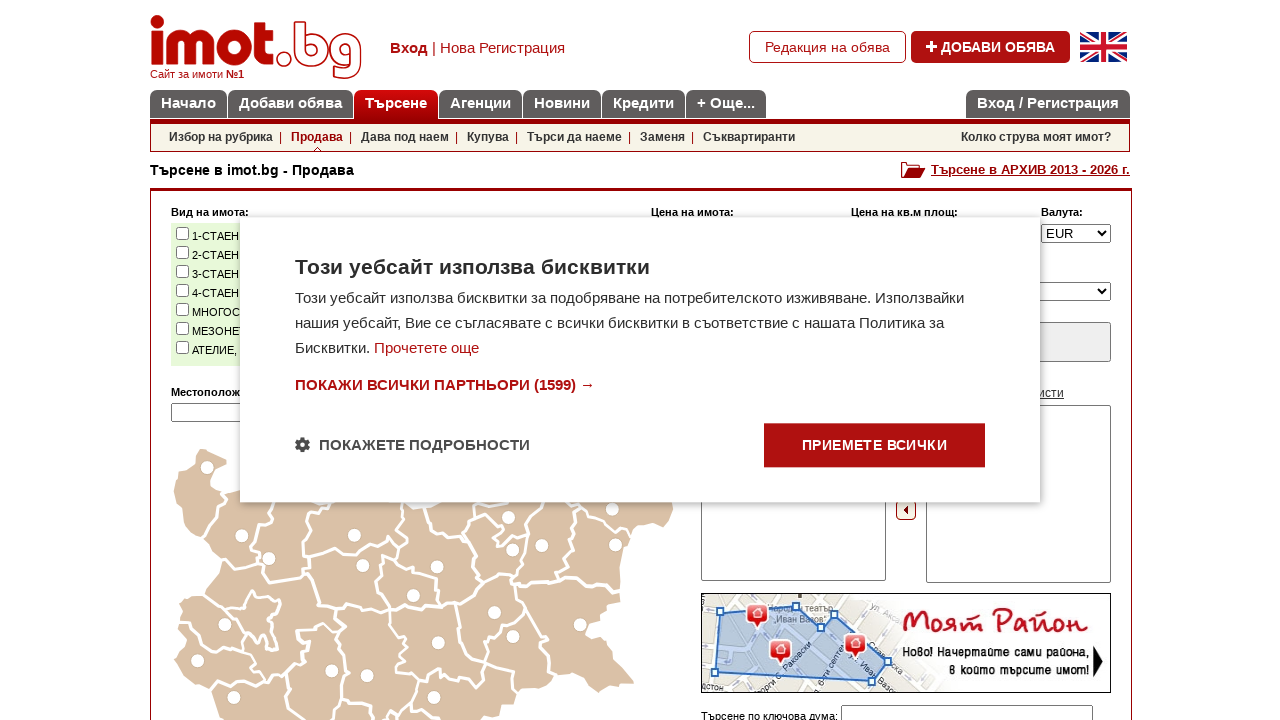

Verified checkbox label text is '1-СТАЕН'
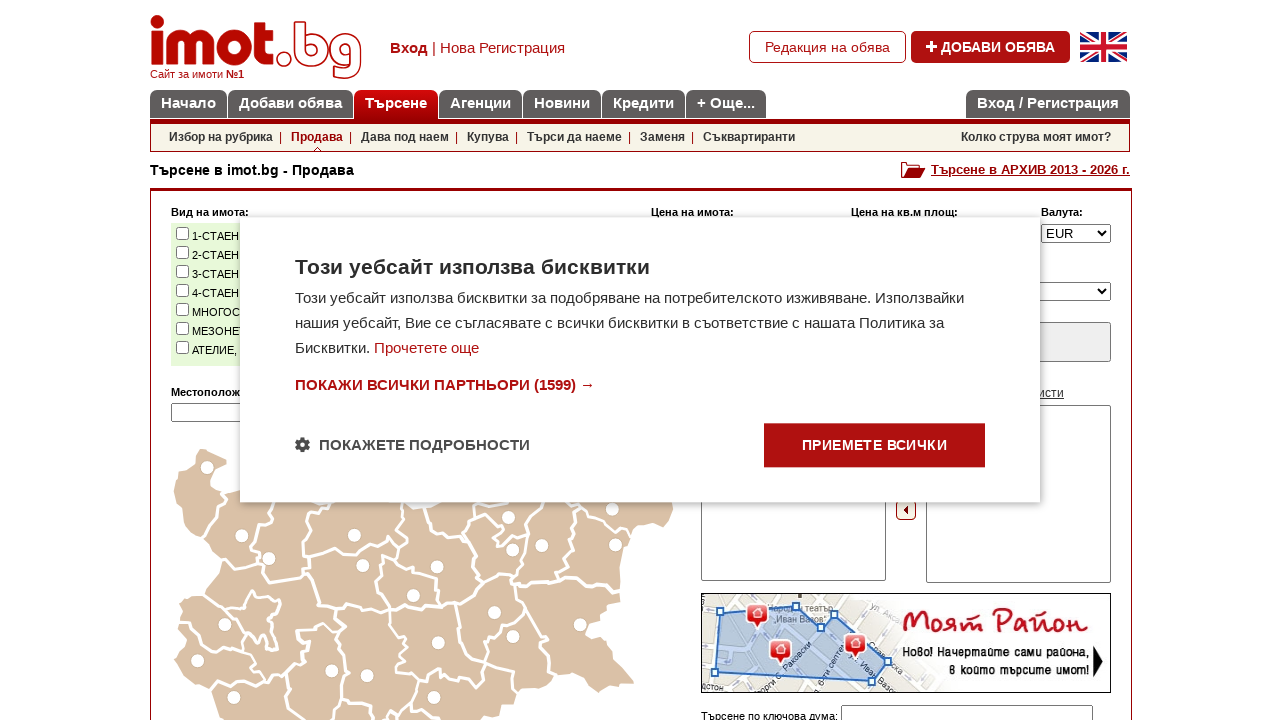

Clicked checkbox to select it at (182, 234) on xpath=//label[./input[@id='vi1']]
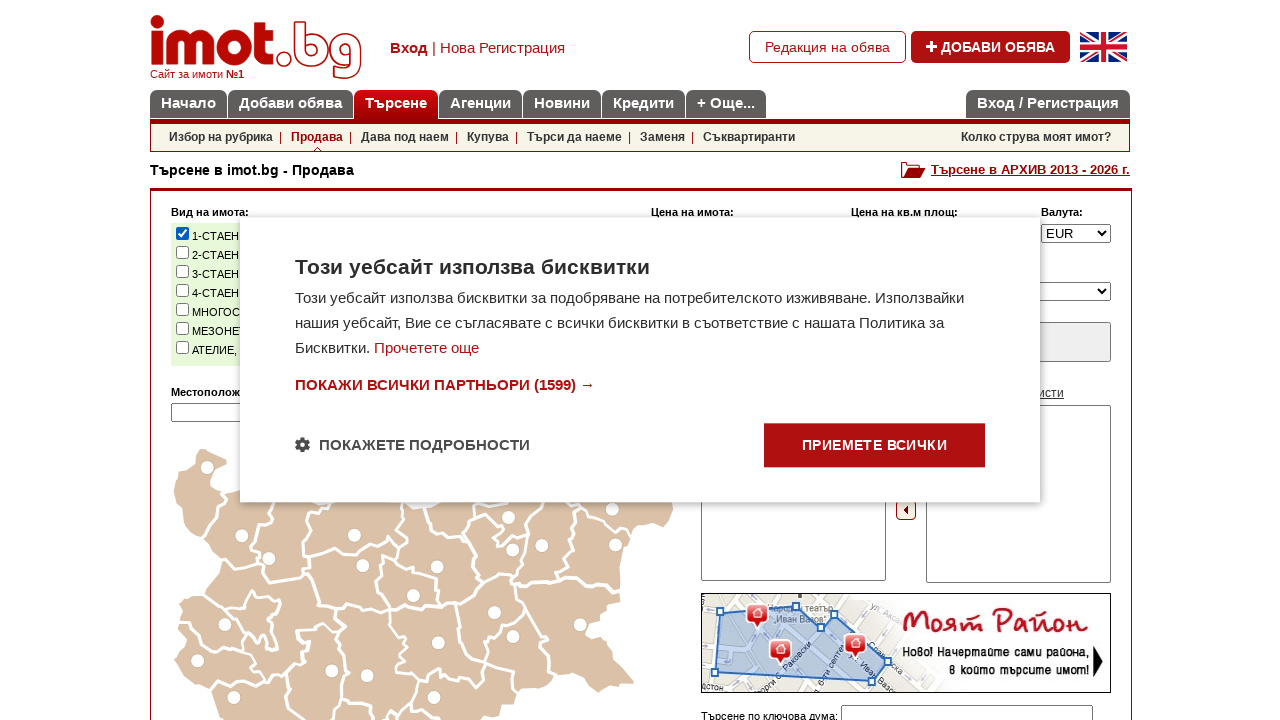

Located checkbox input element
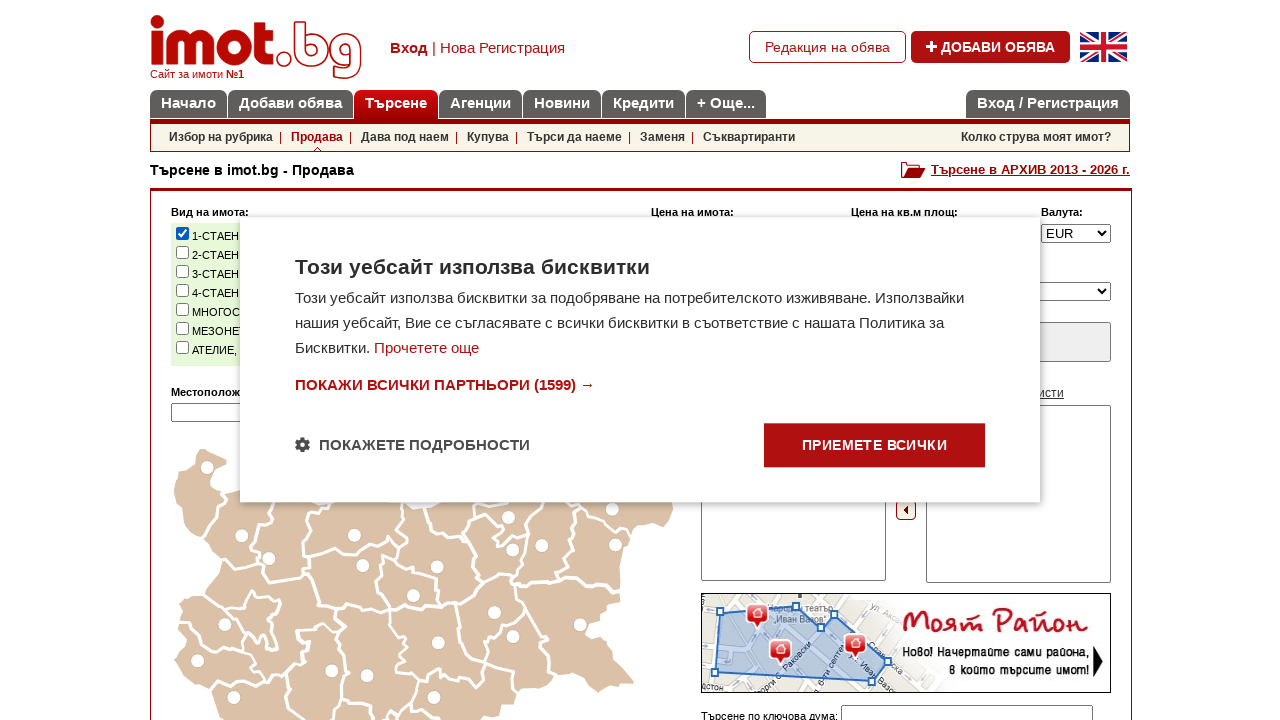

Verified checkbox is selected after first click
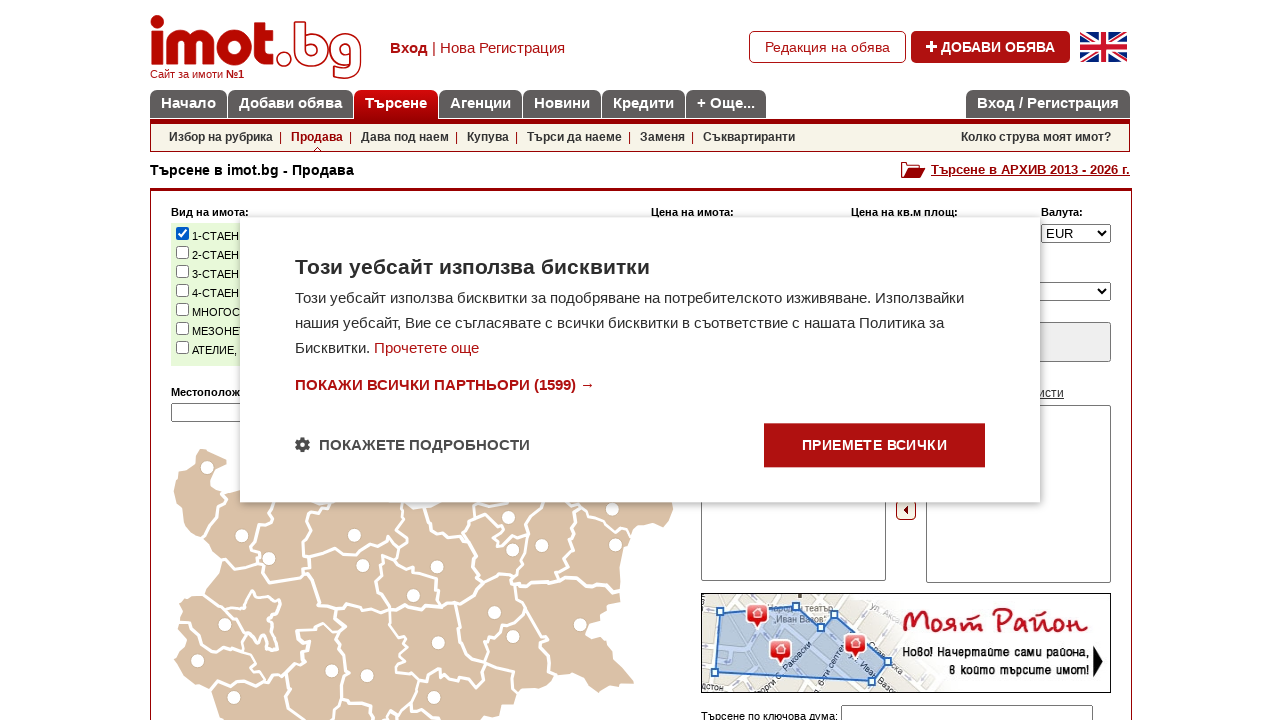

Clicked checkbox to deselect it at (182, 234) on xpath=//label[./input[@id='vi1']]
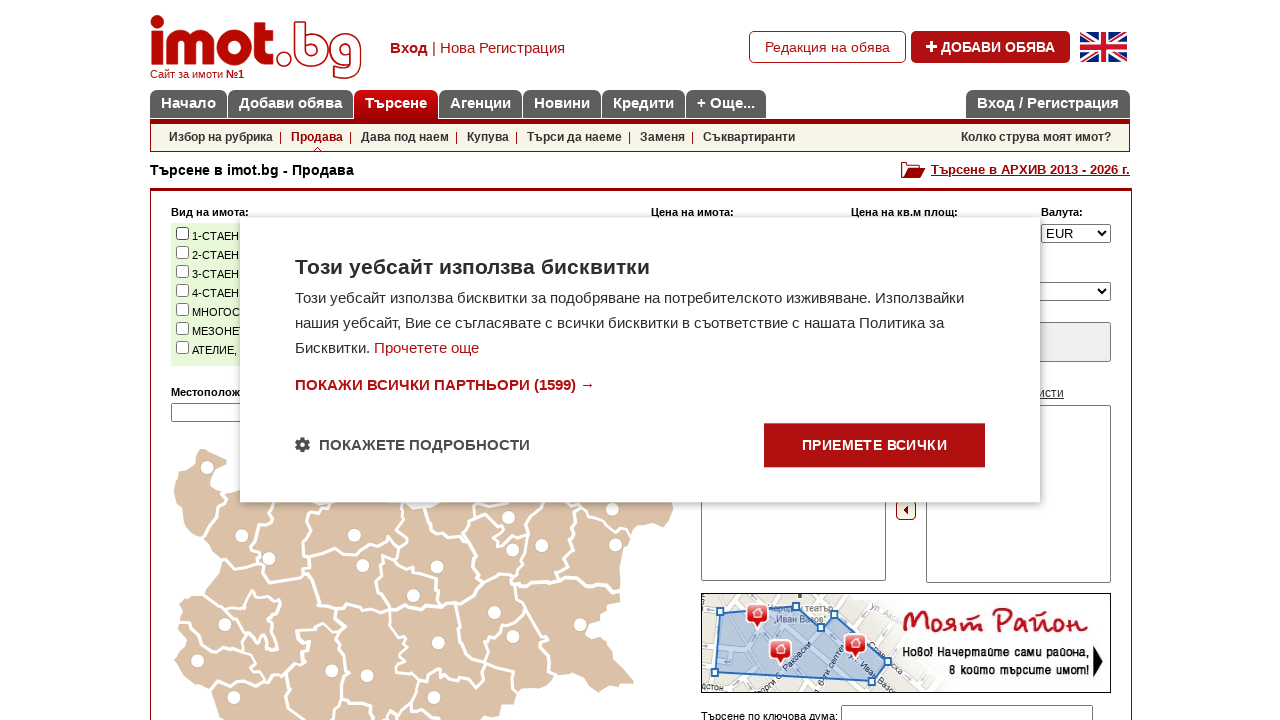

Verified checkbox is deselected after second click
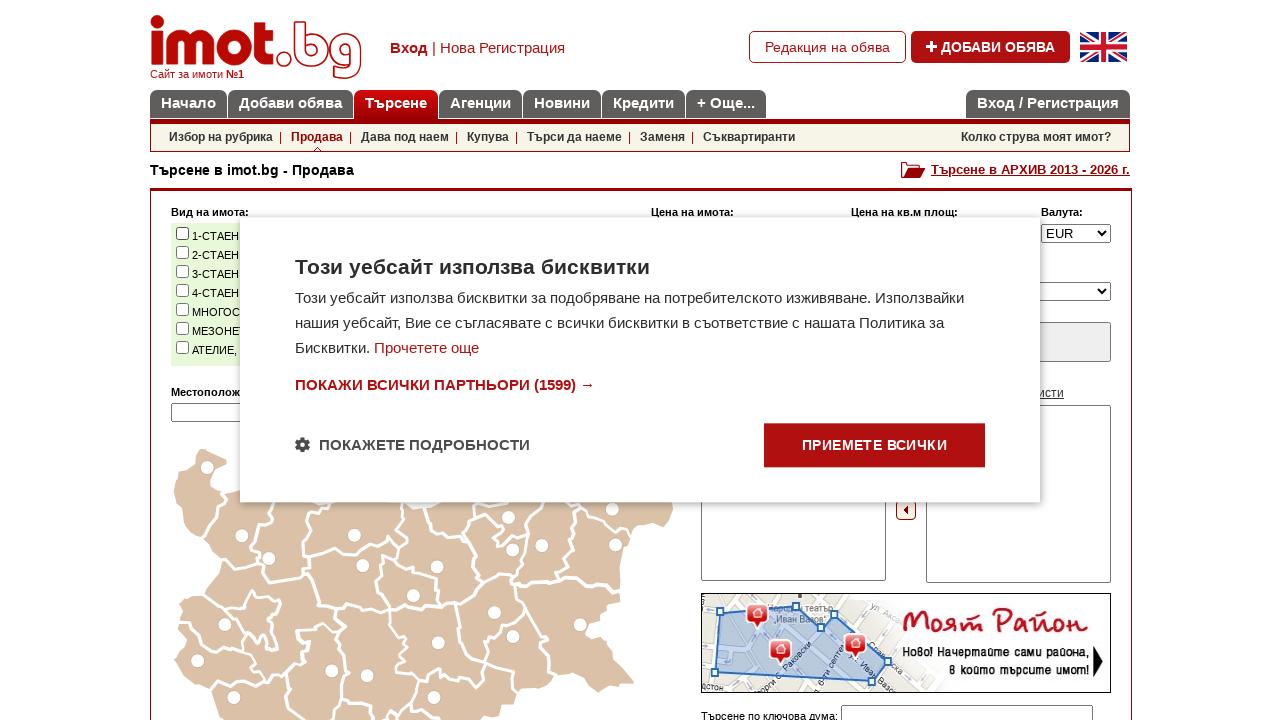

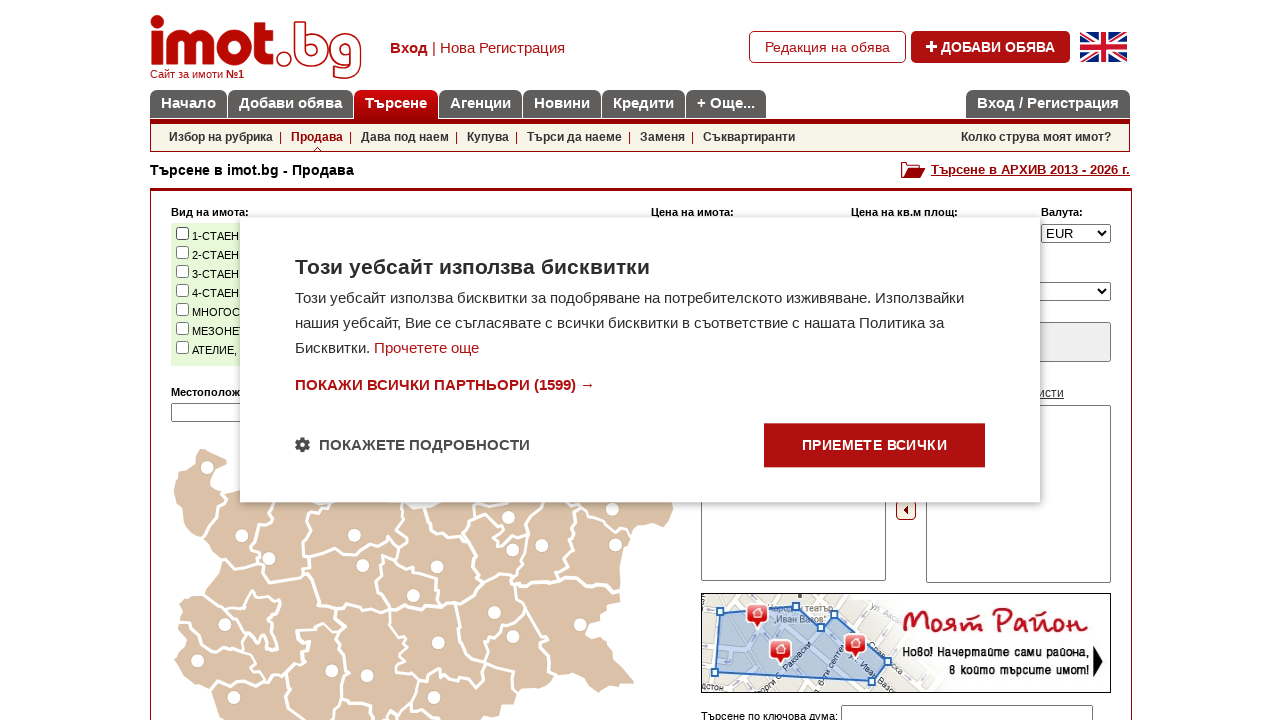